Tests the disappearing elements page by checking the visibility of menu items (Home, About, Contact Us, Portfolio, Gallery) before and after reloading the page to verify dynamic element behavior.

Starting URL: https://the-internet.herokuapp.com/disappearing_elements

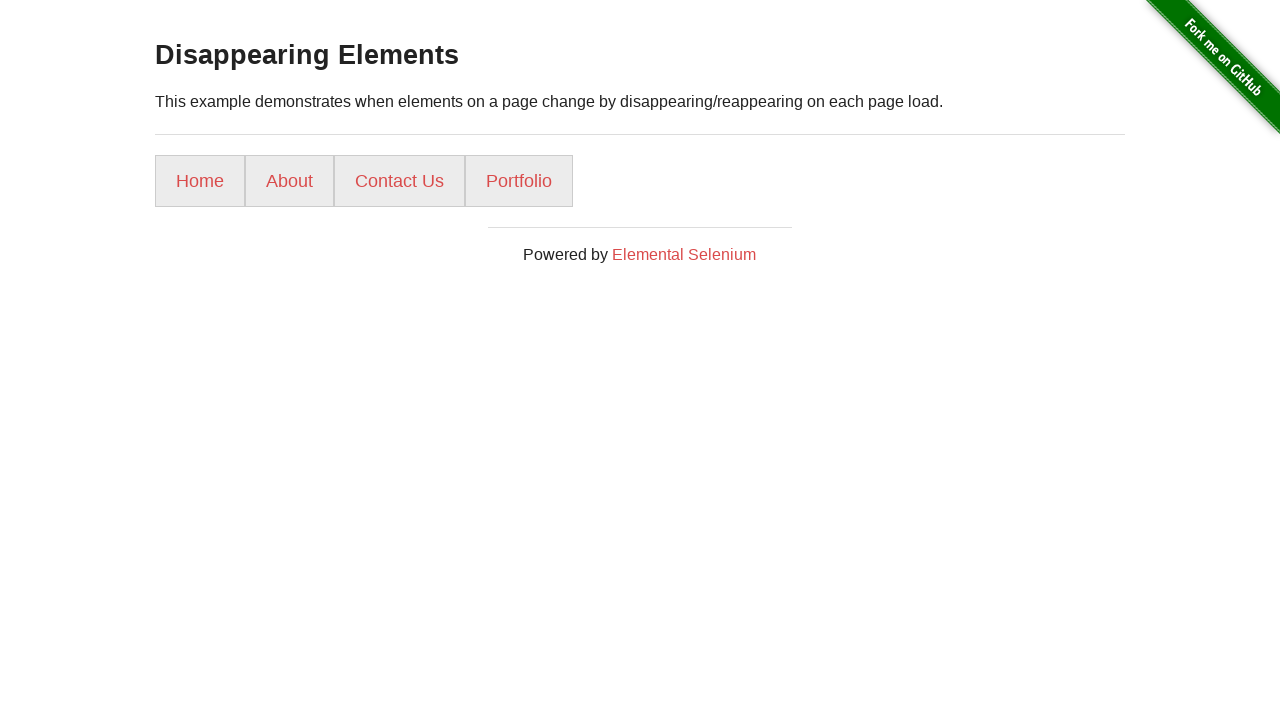

Checked visibility of menu item 'Home'
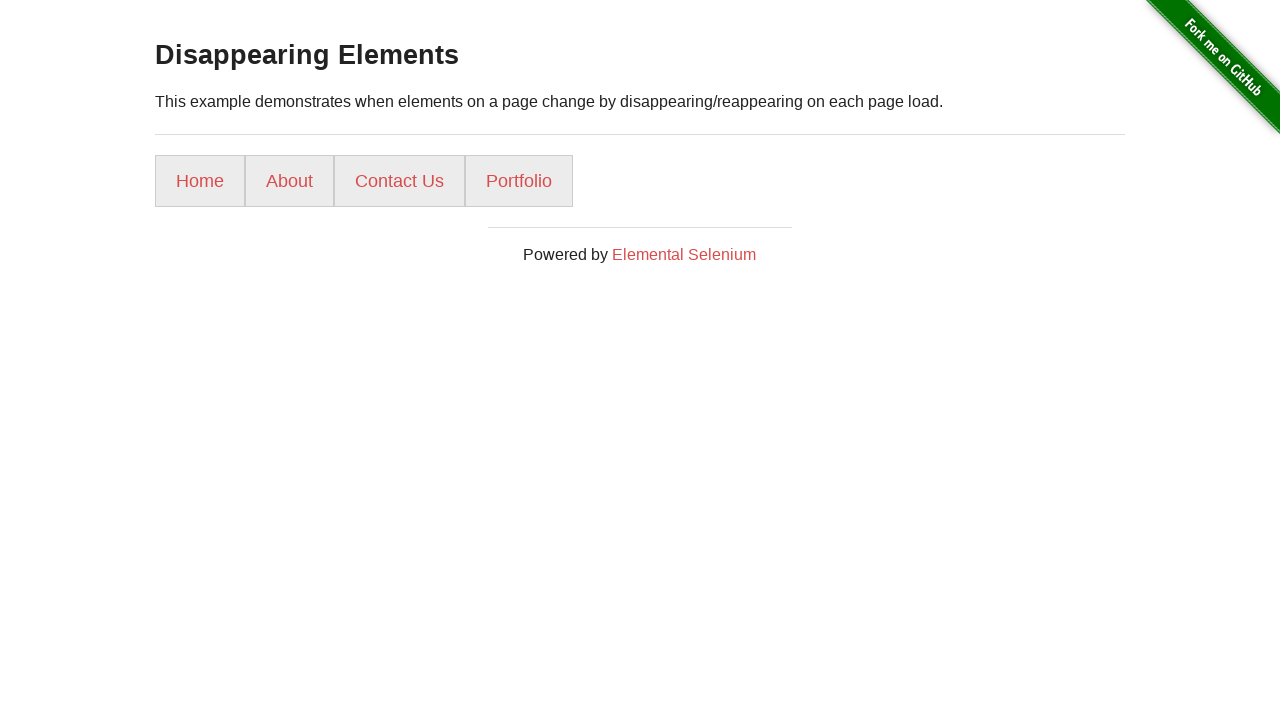

Checked visibility of menu item 'About'
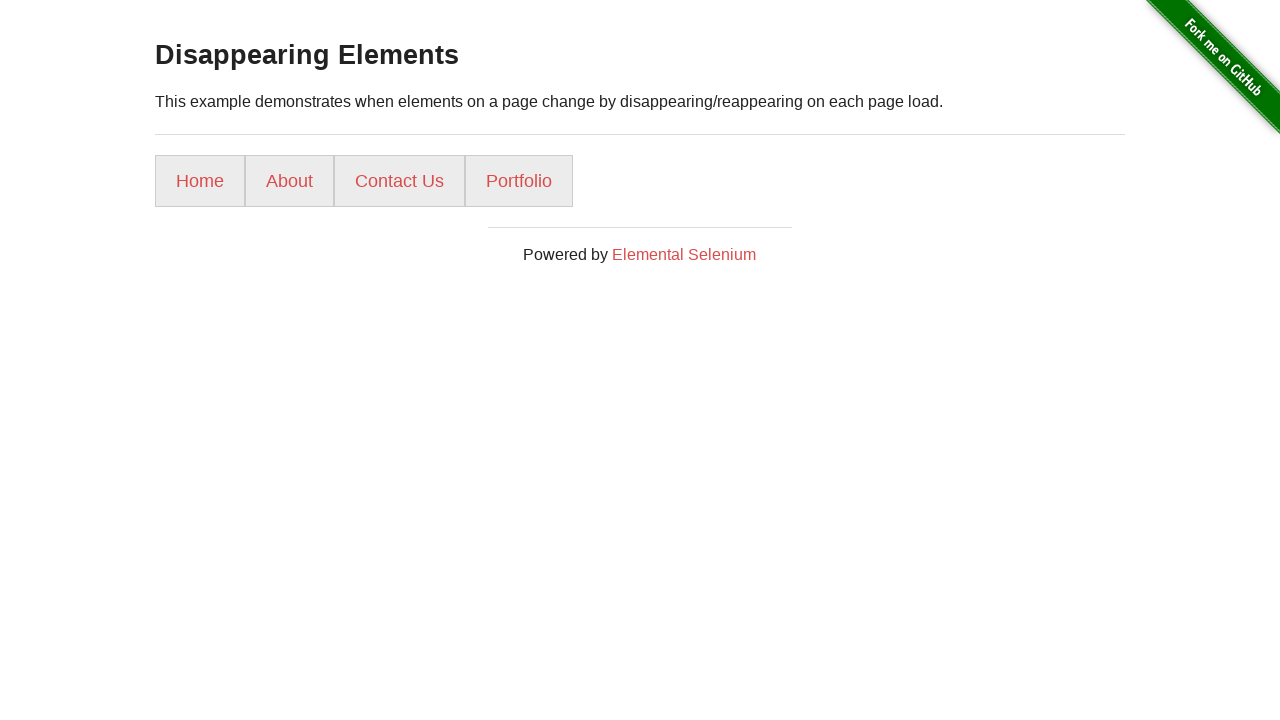

Checked visibility of menu item 'Contact Us'
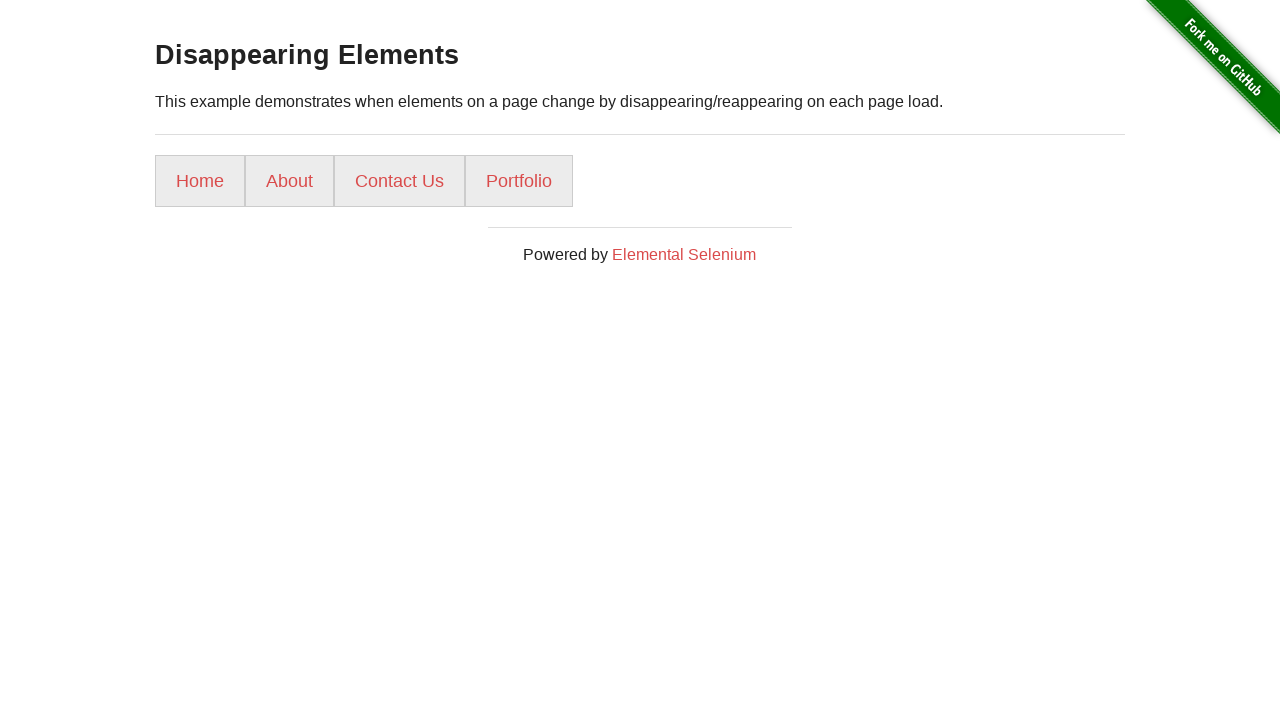

Checked visibility of menu item 'Portfolio'
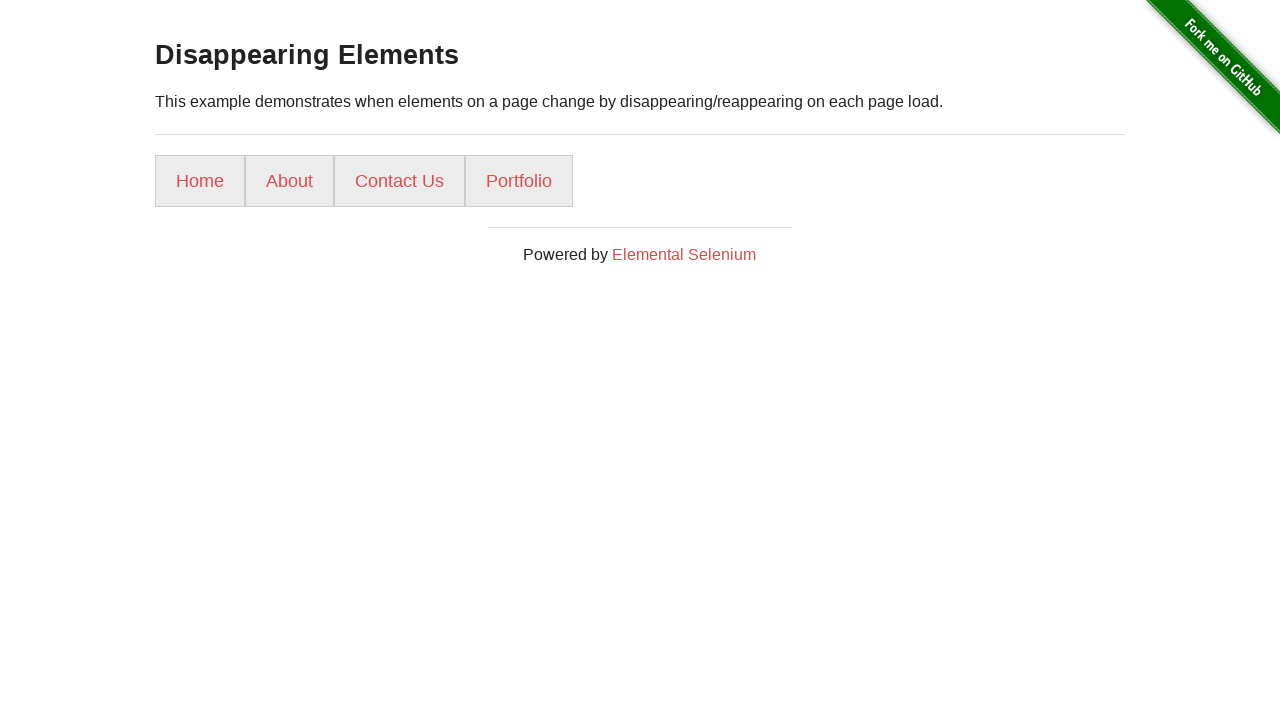

Checked visibility of menu item 'Gallery'
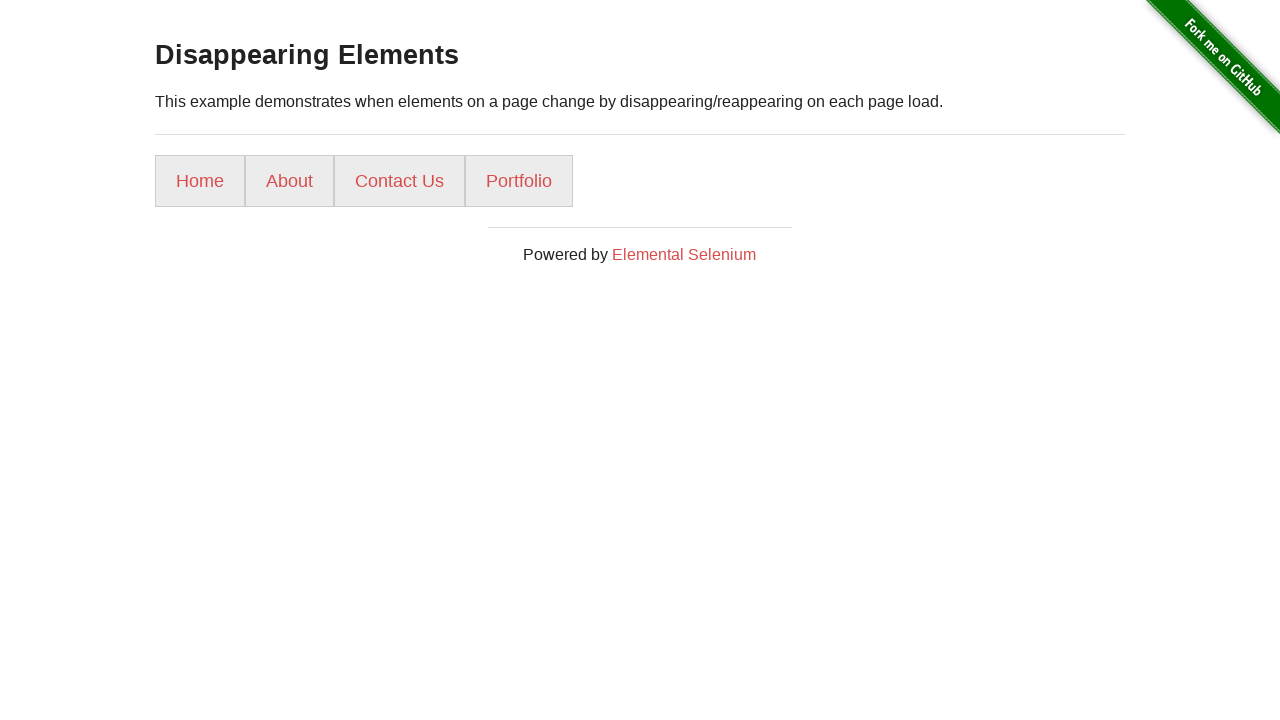

Reloaded the page to trigger dynamic element changes
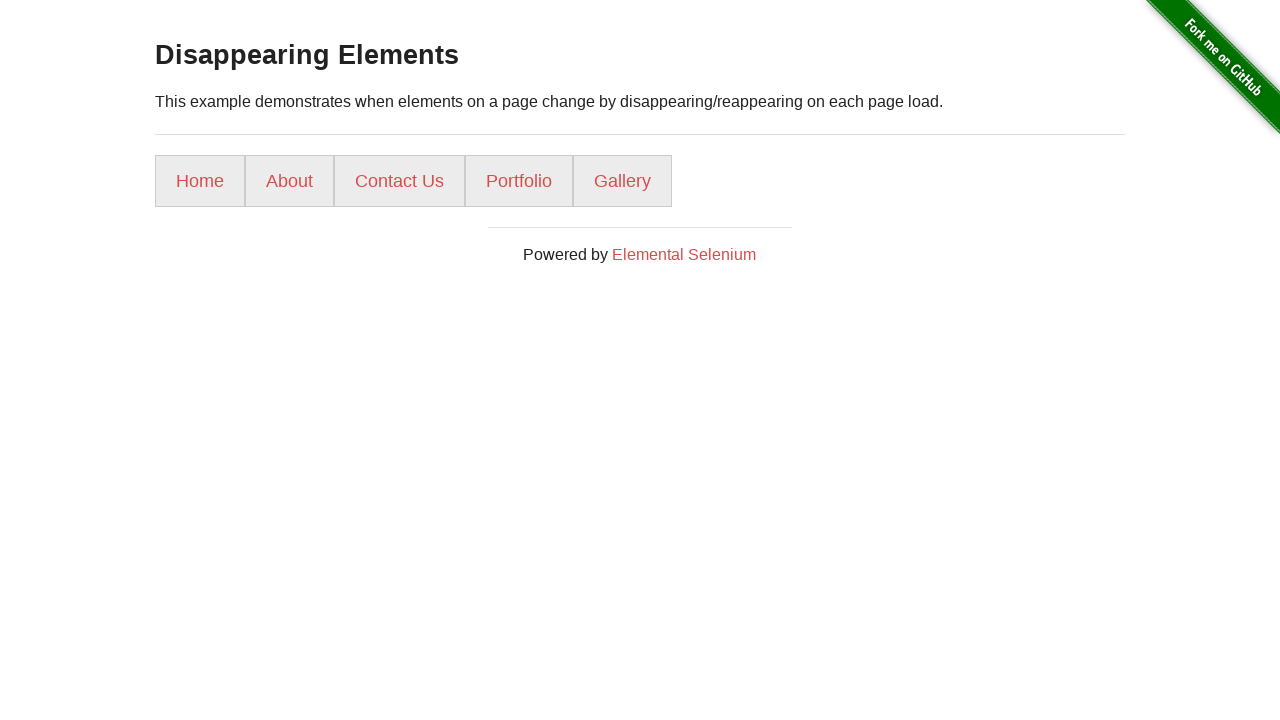

Checked visibility of menu item 'Home' after page reload
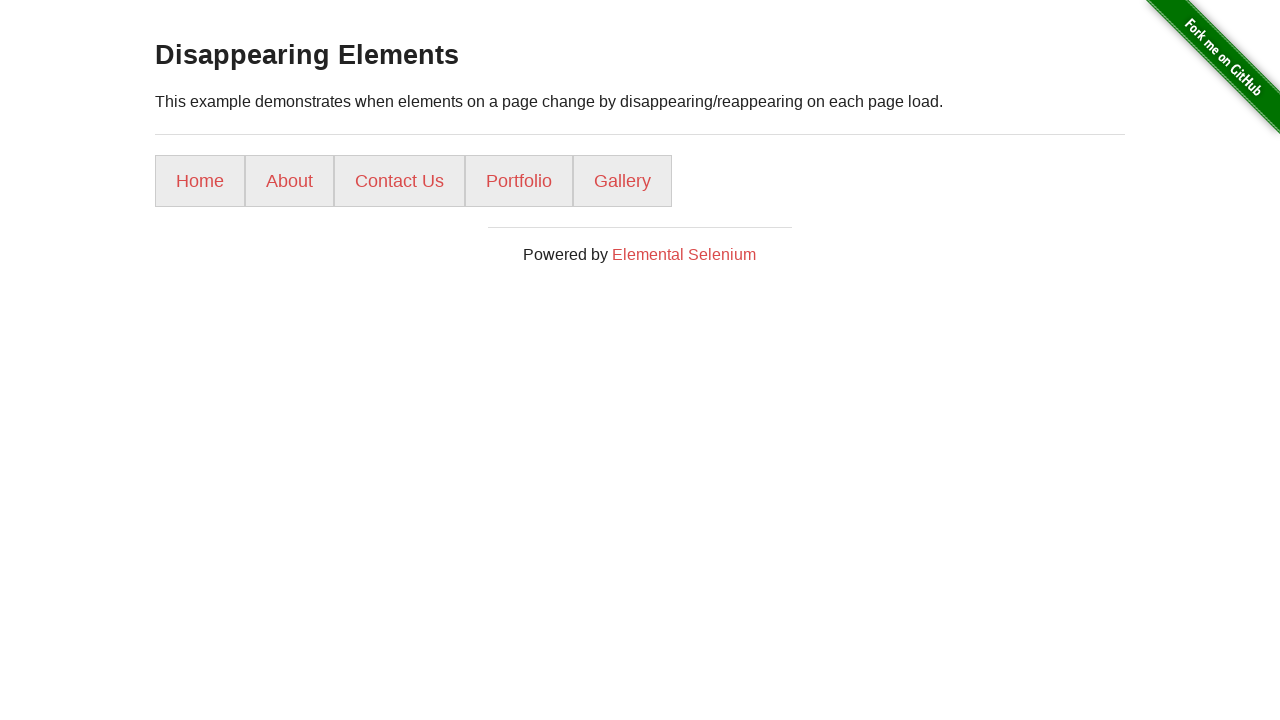

Checked visibility of menu item 'About' after page reload
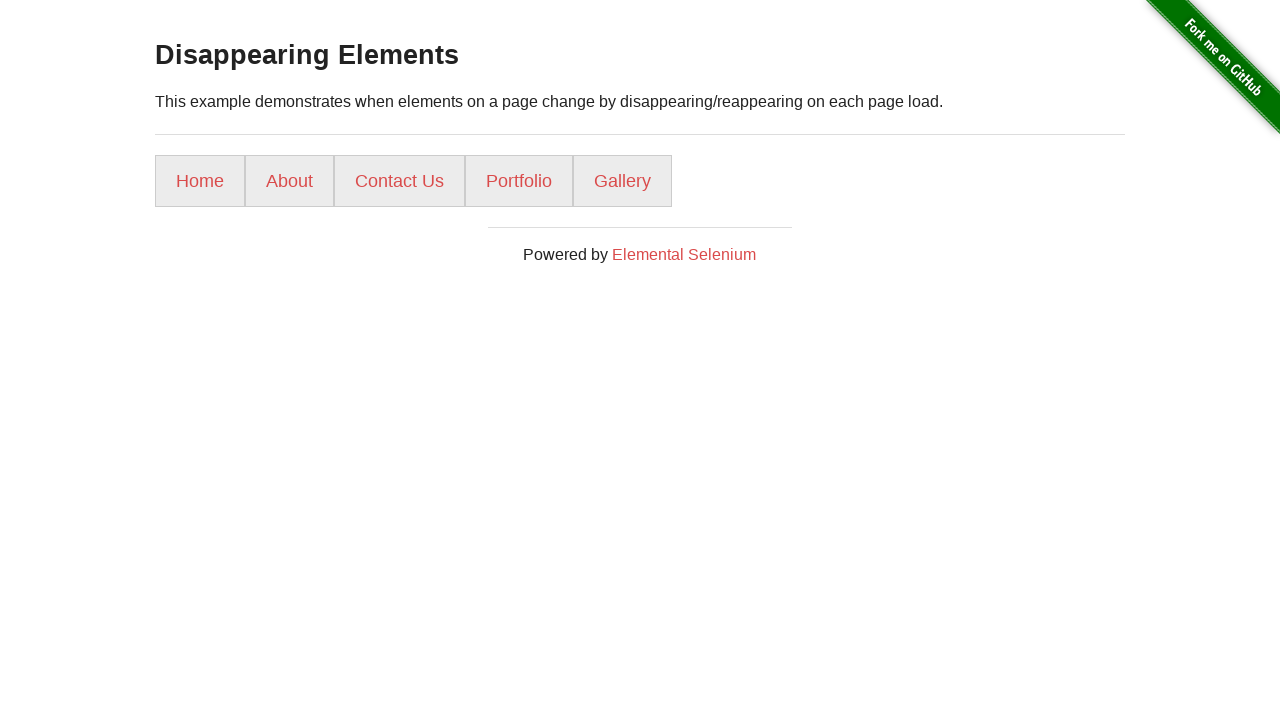

Checked visibility of menu item 'Contact Us' after page reload
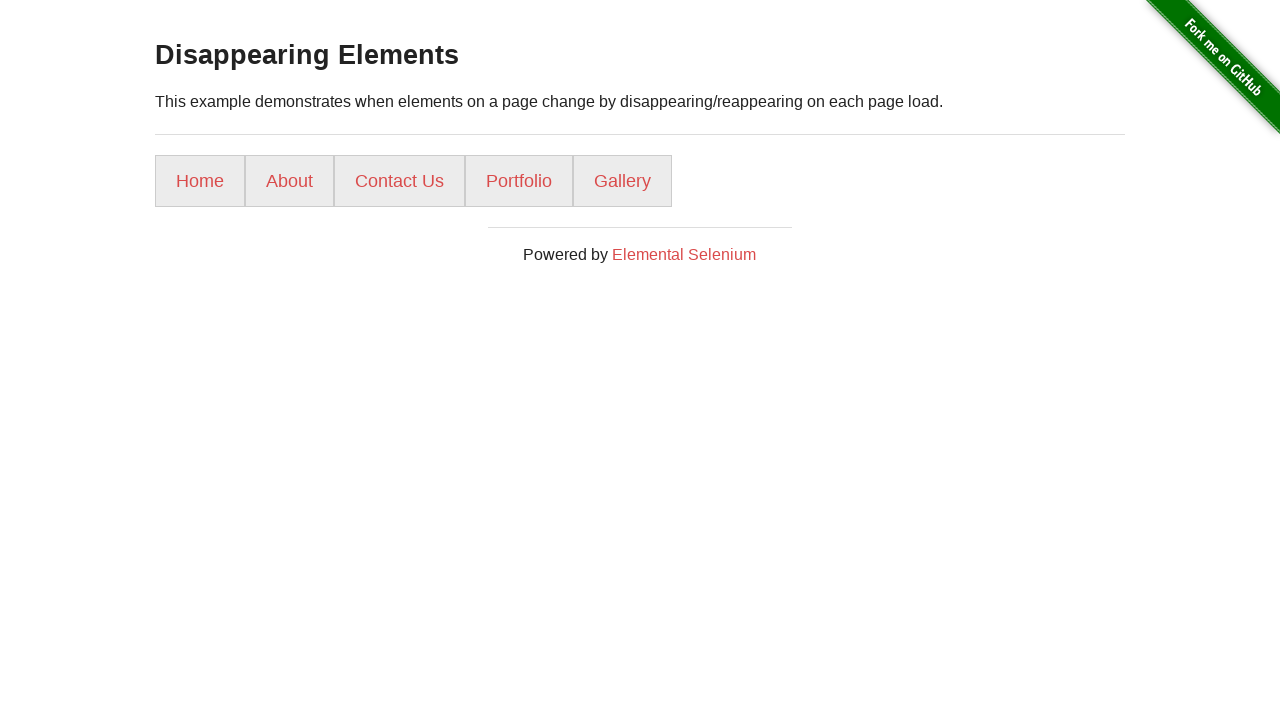

Checked visibility of menu item 'Portfolio' after page reload
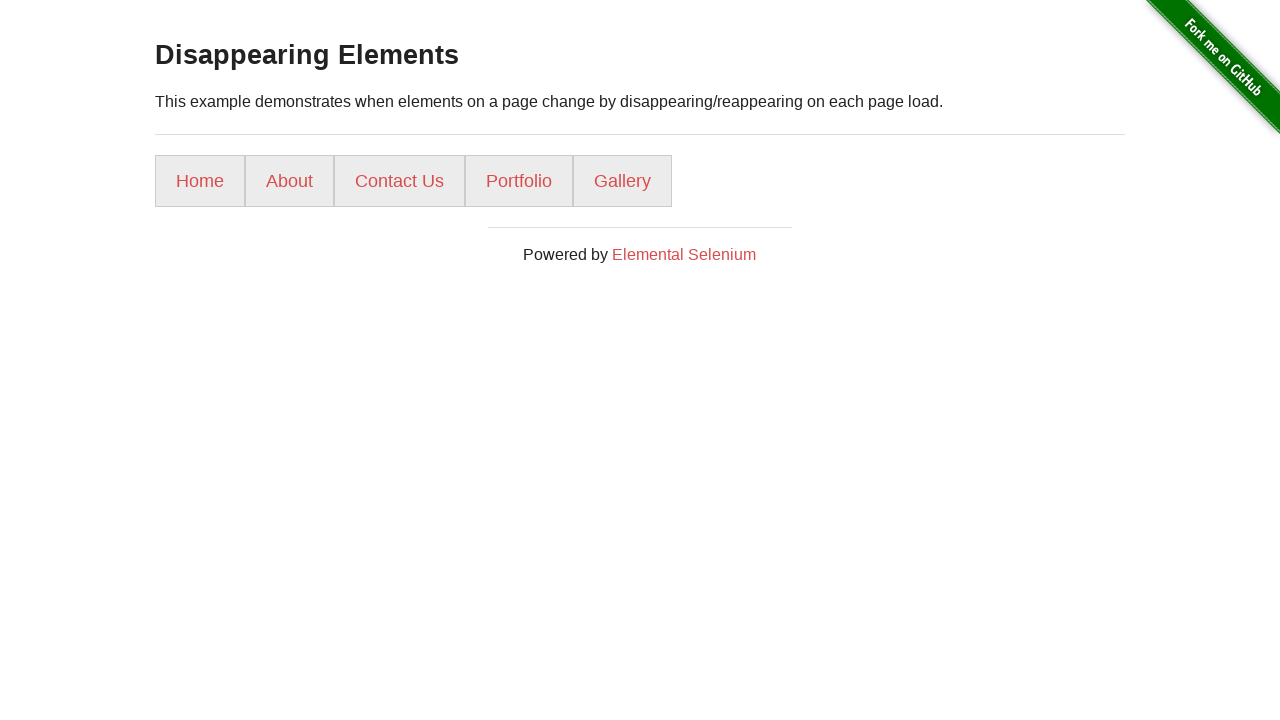

Checked visibility of menu item 'Gallery' after page reload
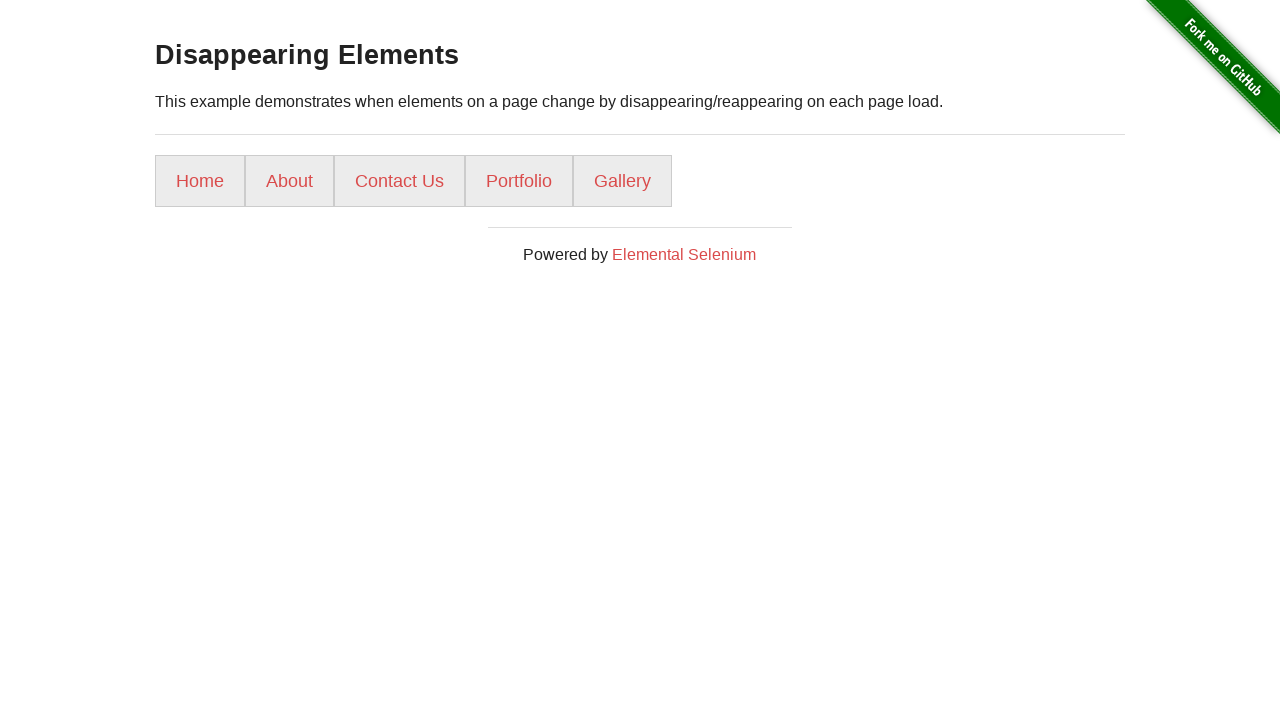

Verified Home menu item is present after page reload
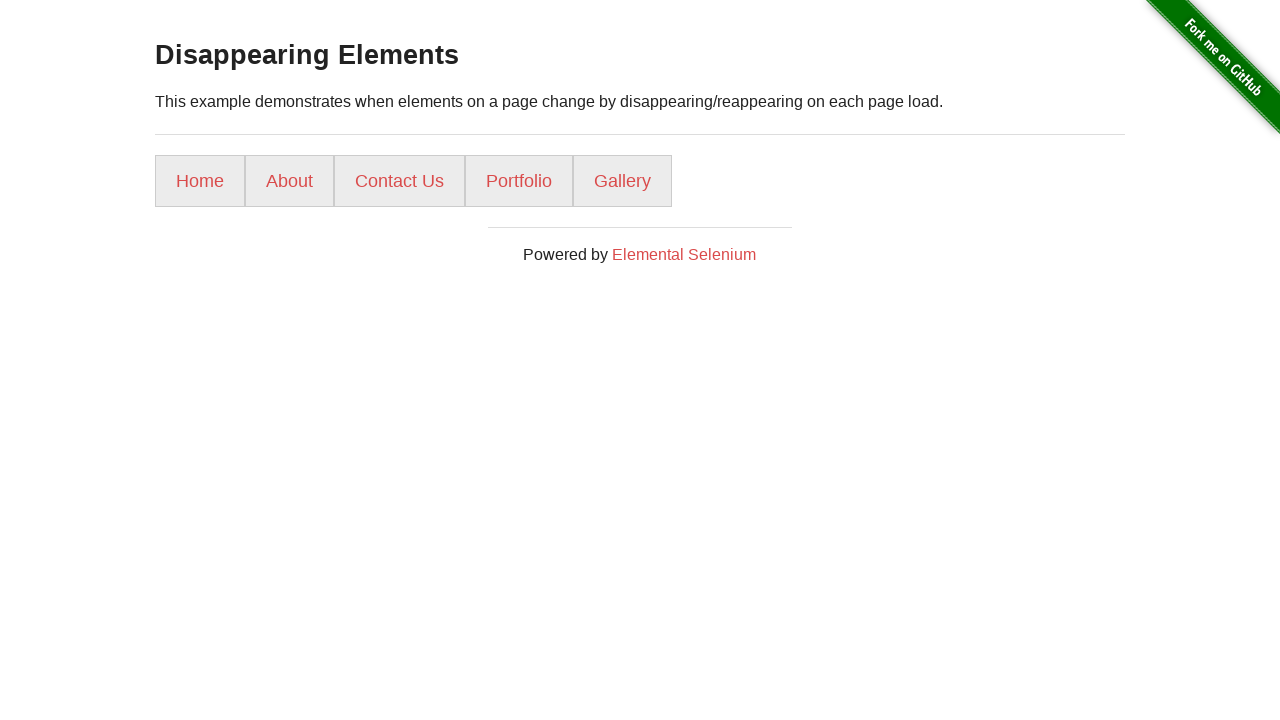

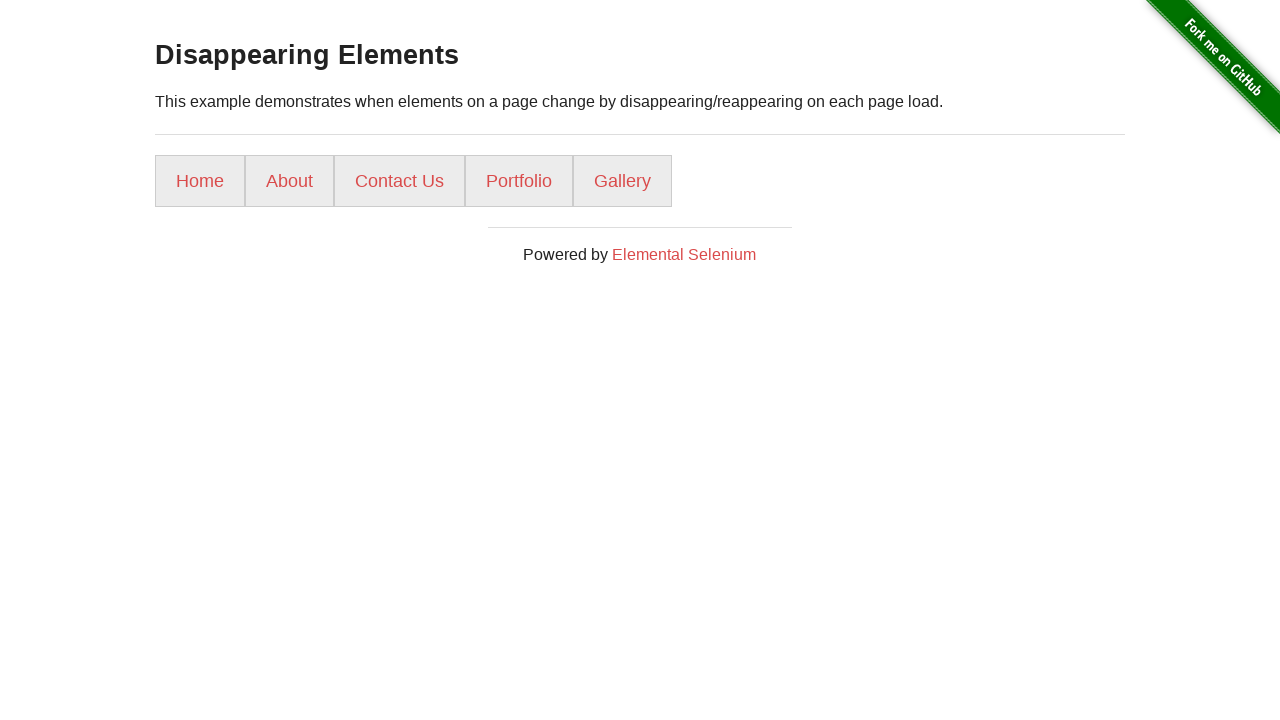